Tests filling the password input field with a test value

Starting URL: https://testpages.herokuapp.com/styled/basic-html-form-test.html

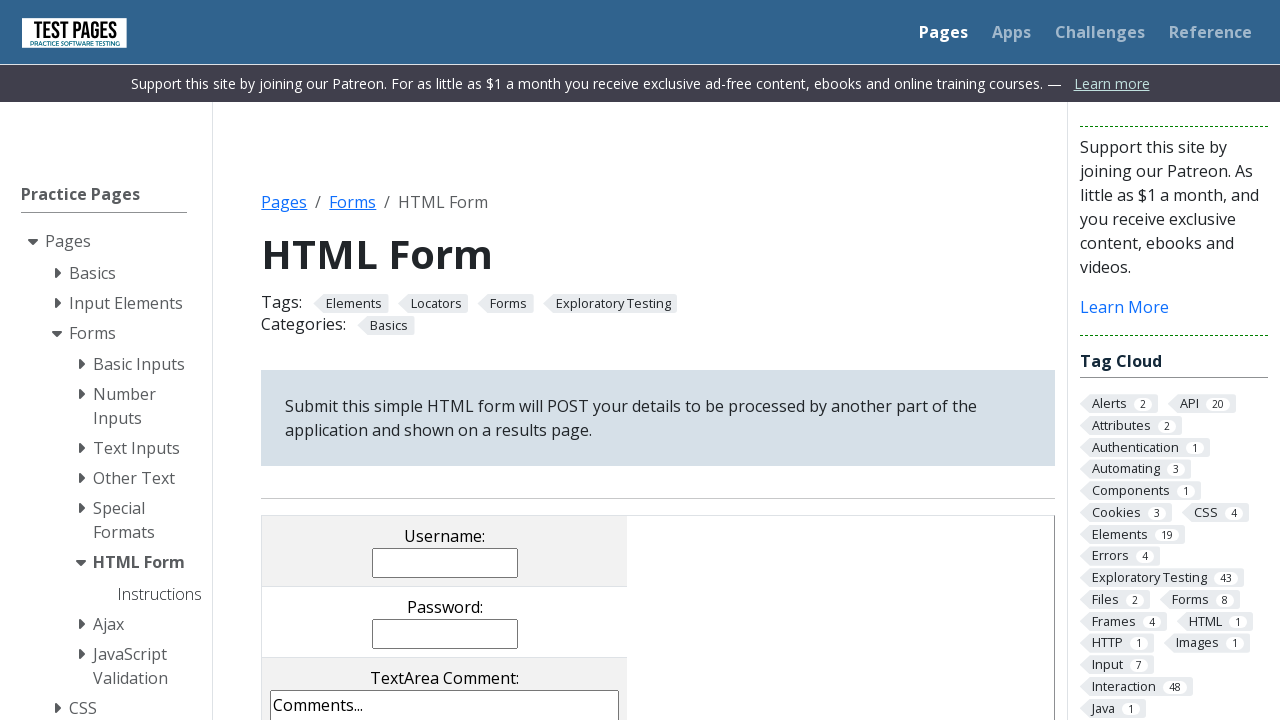

Located password input field
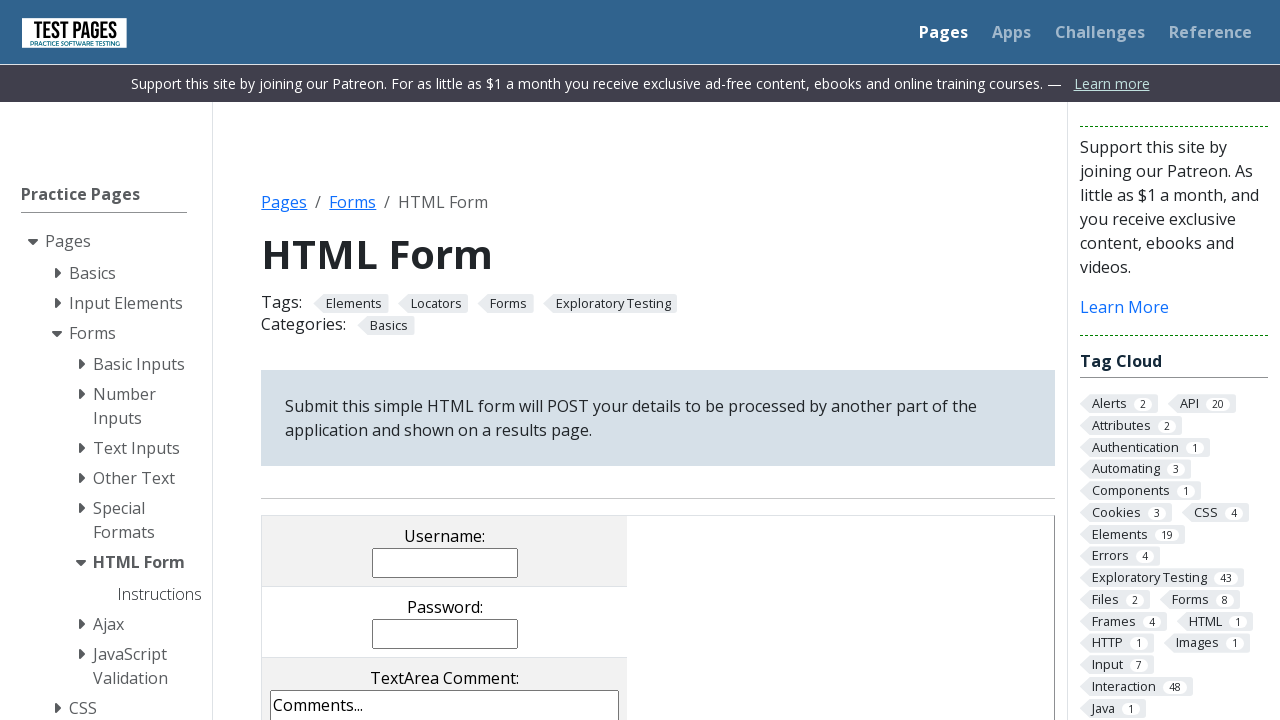

Password input field became visible
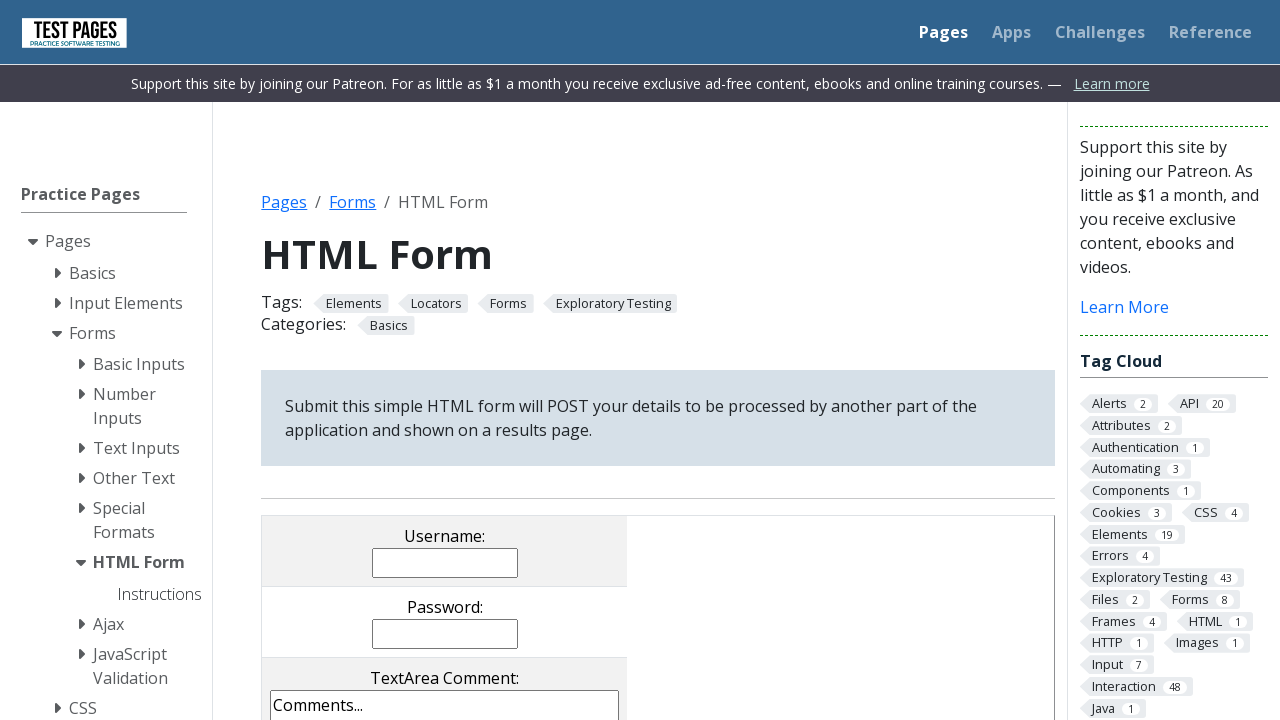

Filled password field with test value 'testPassword' on xpath=//input[@name="password"]
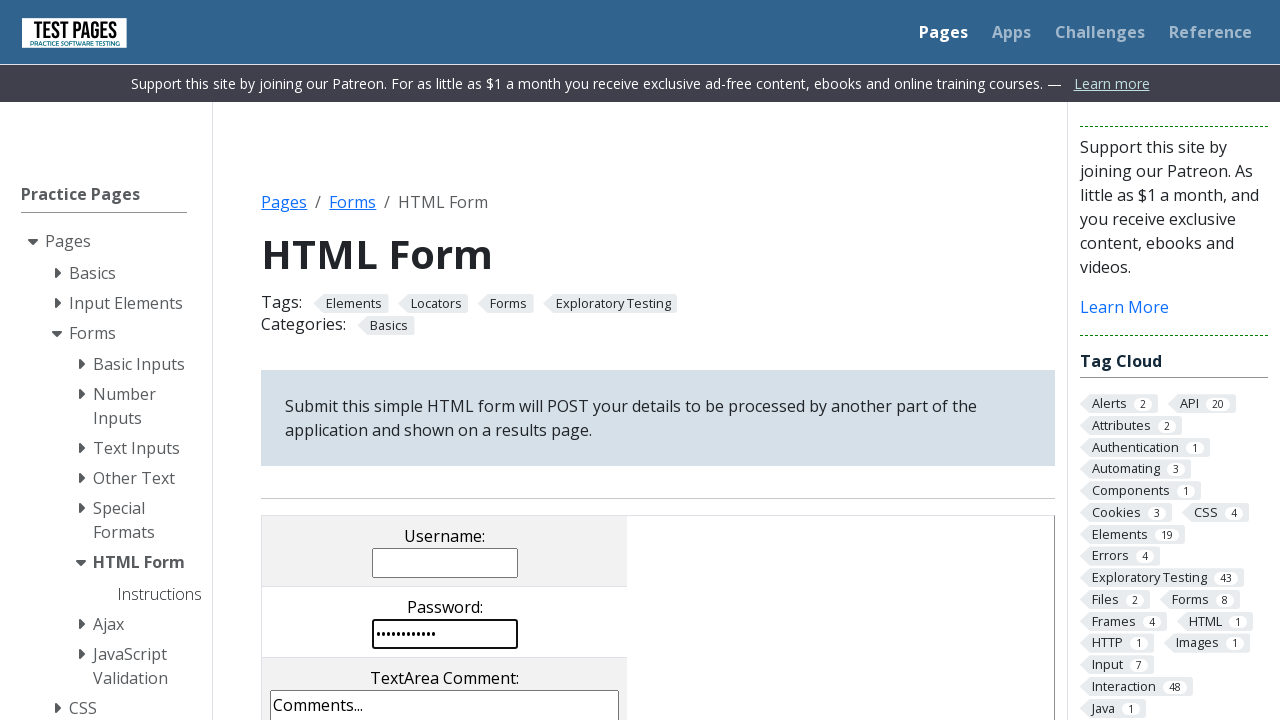

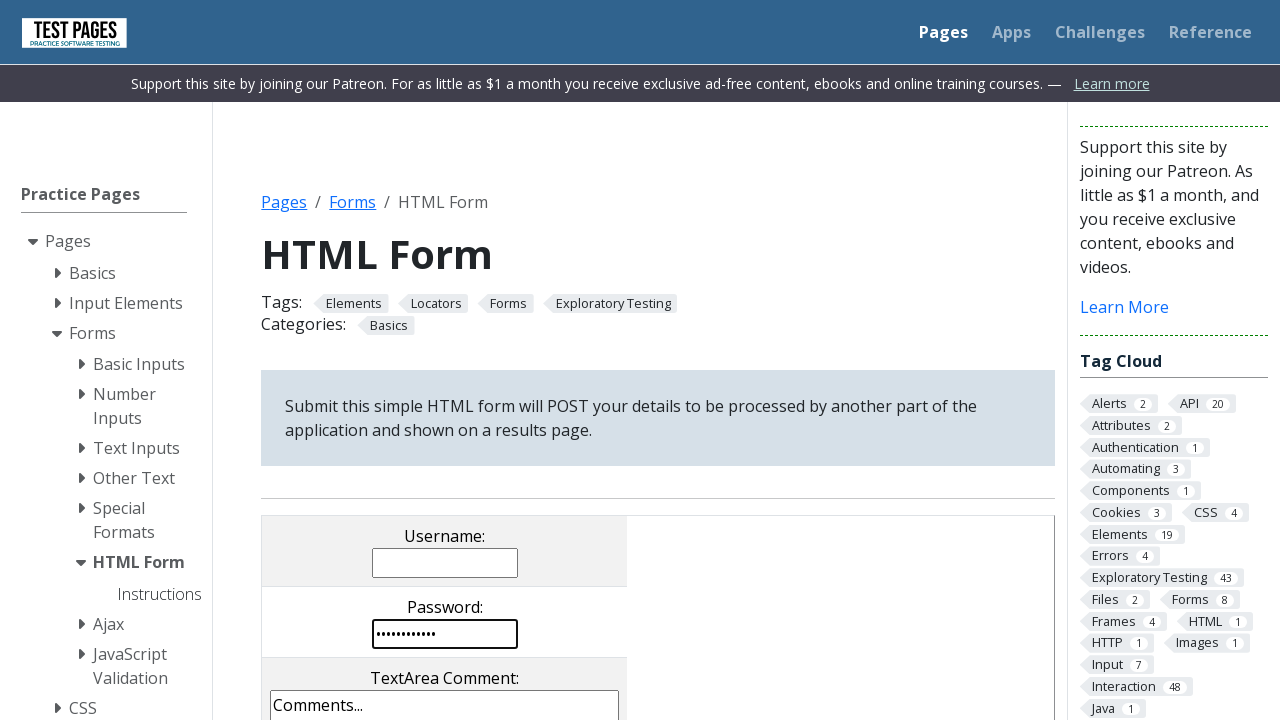